Tests browser window handling by clicking a link that opens a new window, then iterating through all window handles to verify multiple windows are opened.

Starting URL: https://practice.expandtesting.com/windows

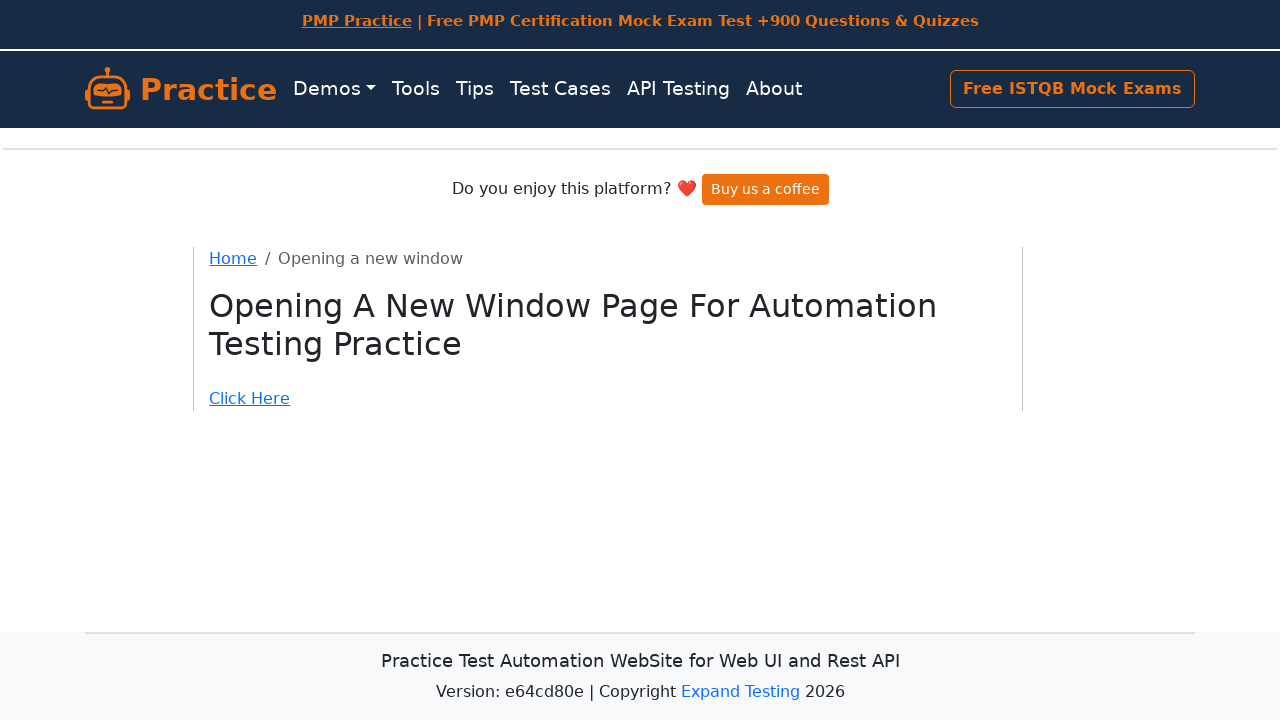

Stored reference to original page/window
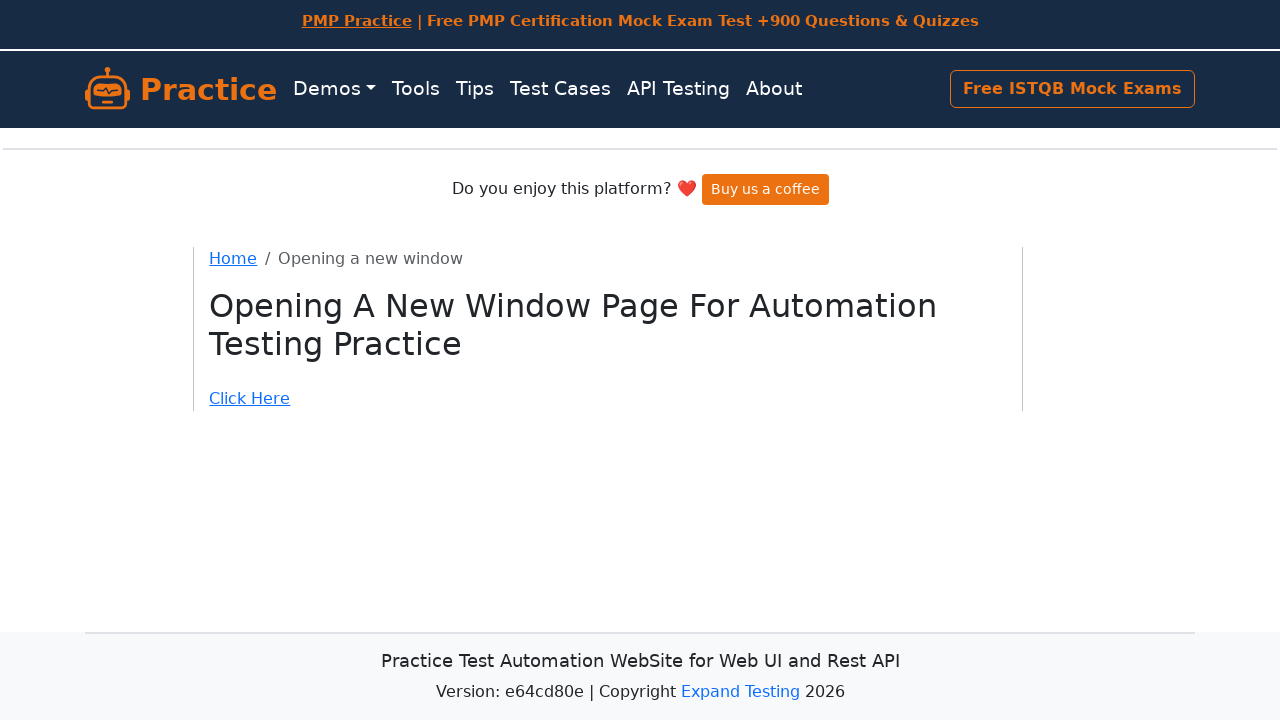

Clicked link to open a new window at (608, 399) on xpath=//div[@class='page-layout']/div/div/a
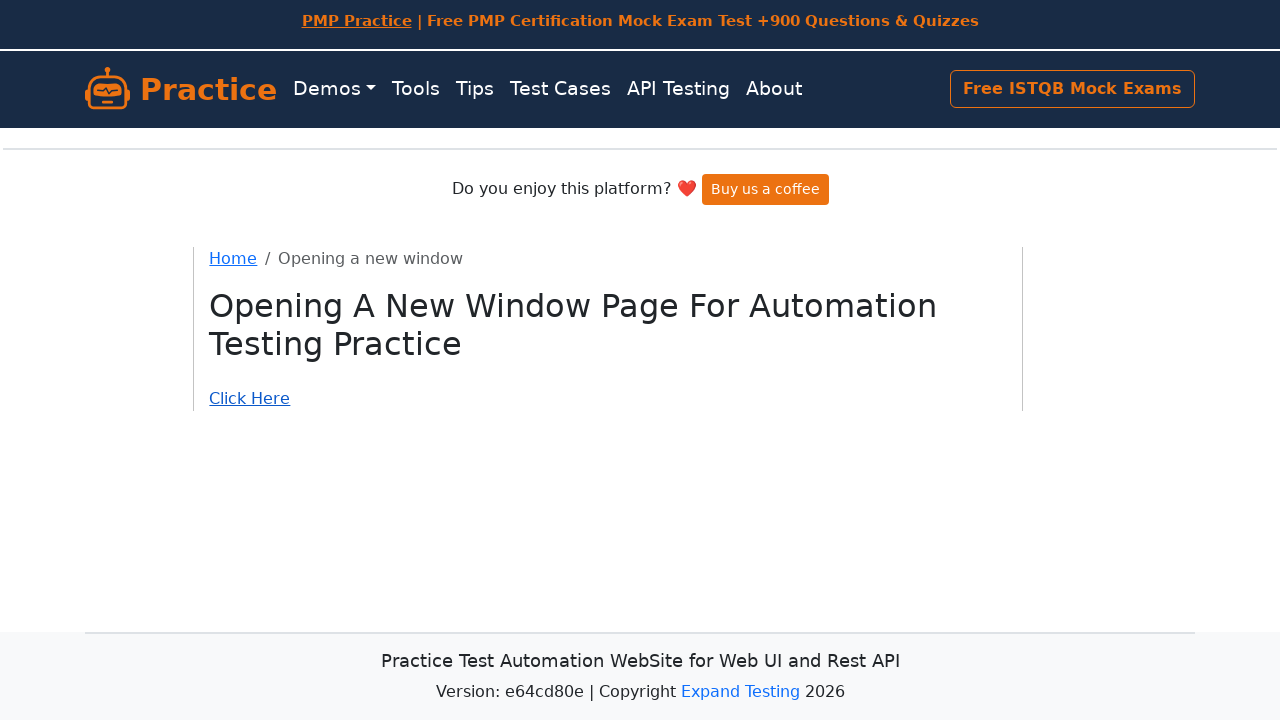

Waited 1000ms for new window to open
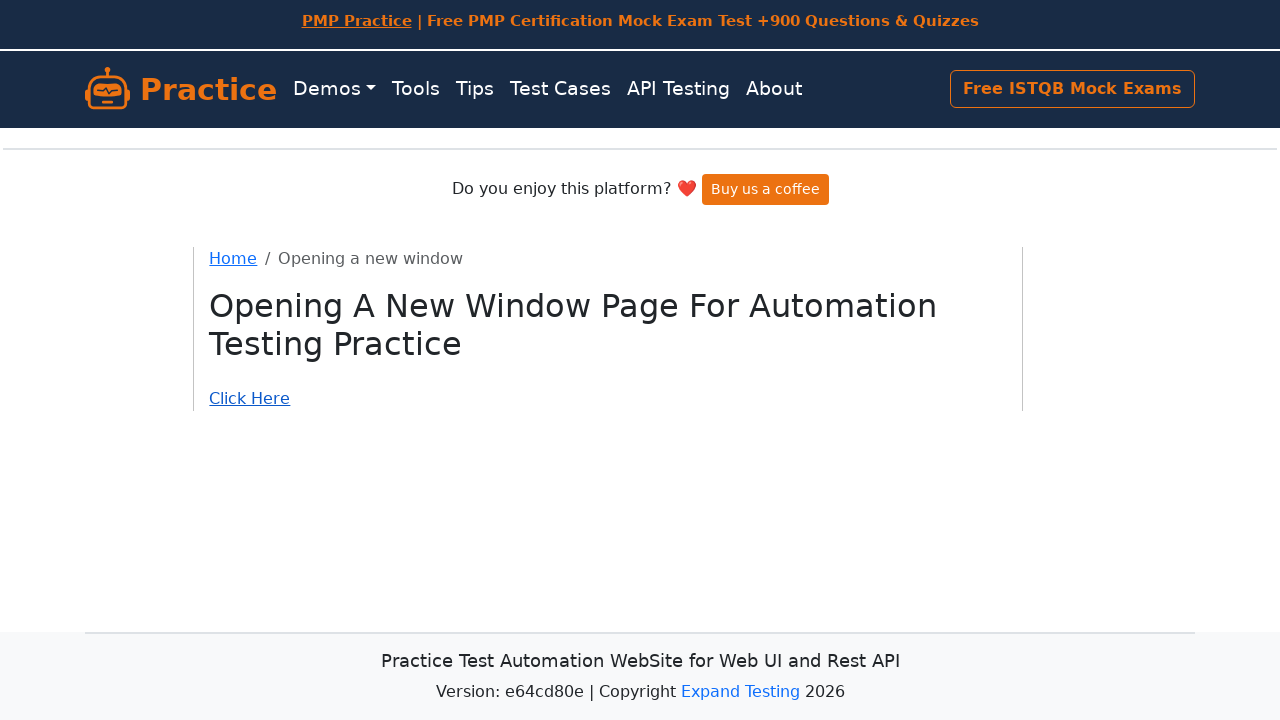

Retrieved all pages/windows from context
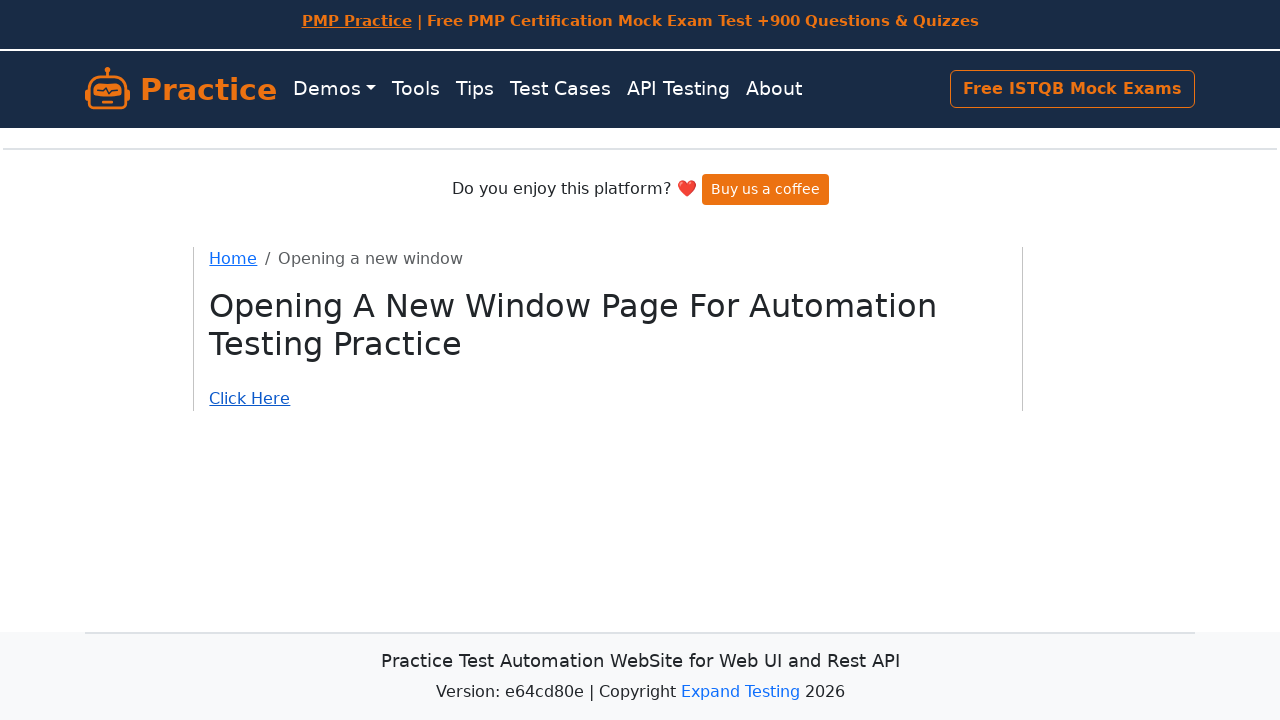

Brought window 1 to front
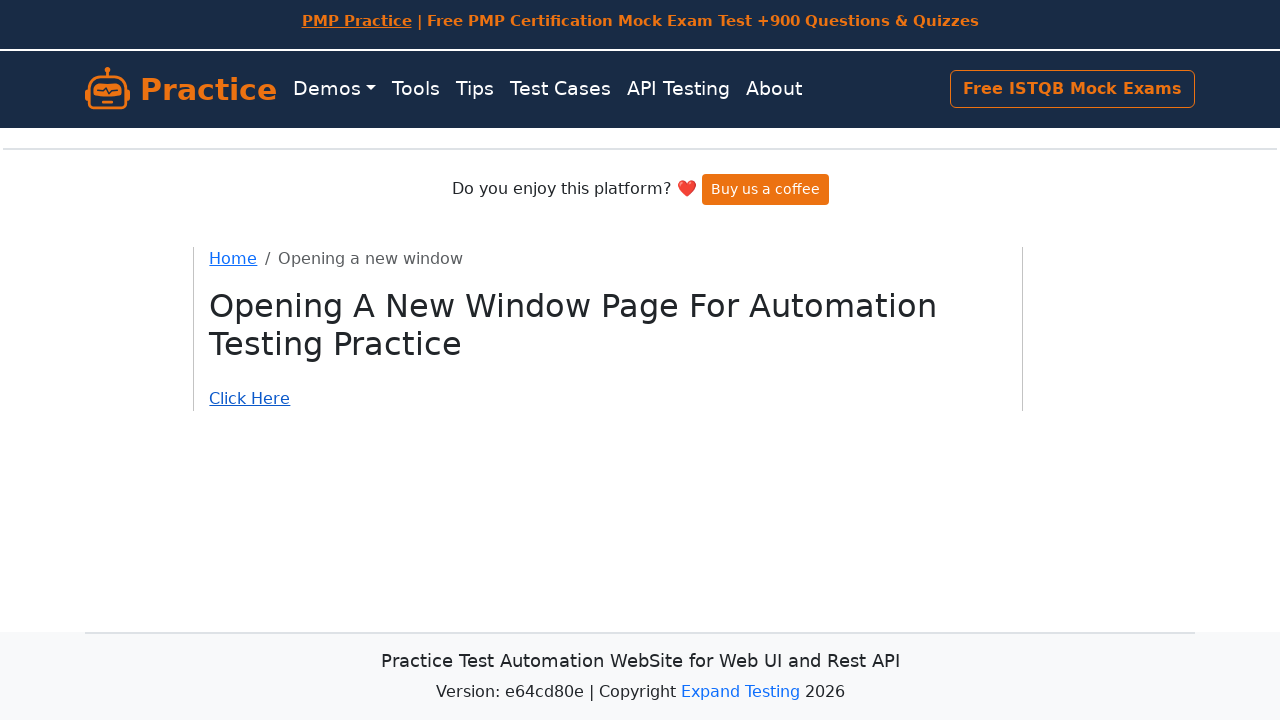

Window 1 Title: Windows page for Automation Testing Practice
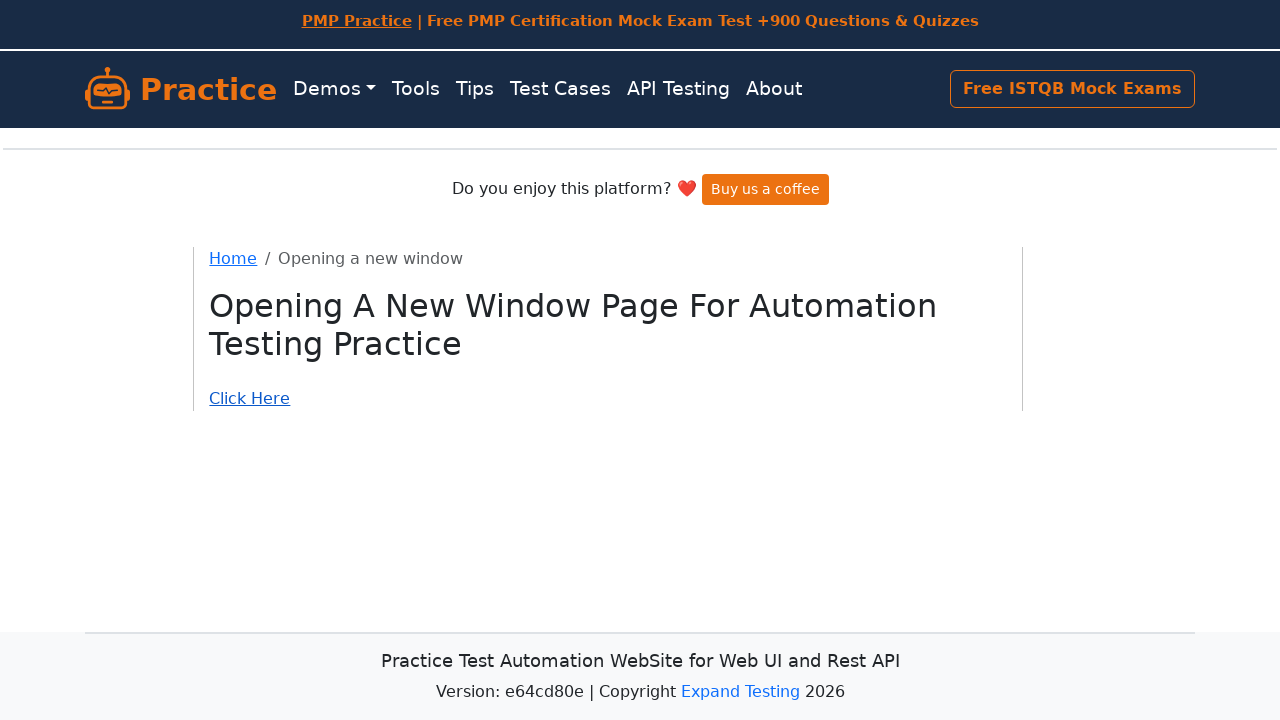

Brought window 2 to front
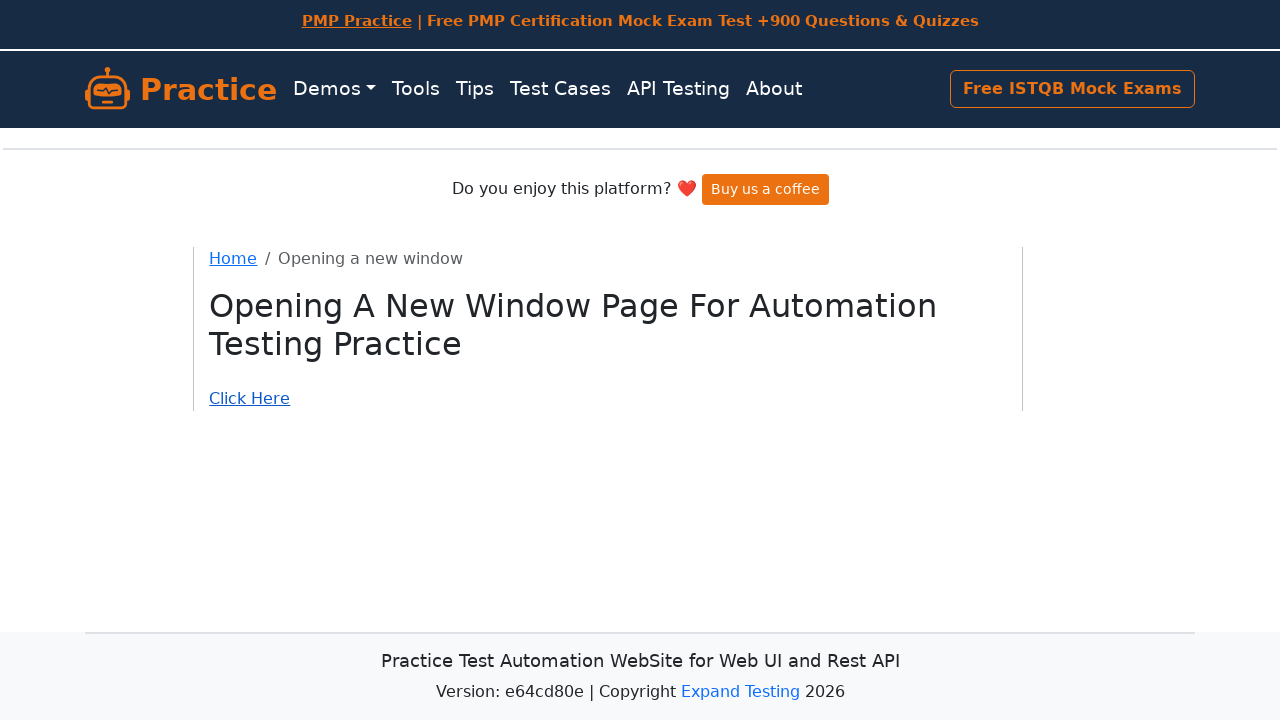

Window 2 Title: Example of a new window
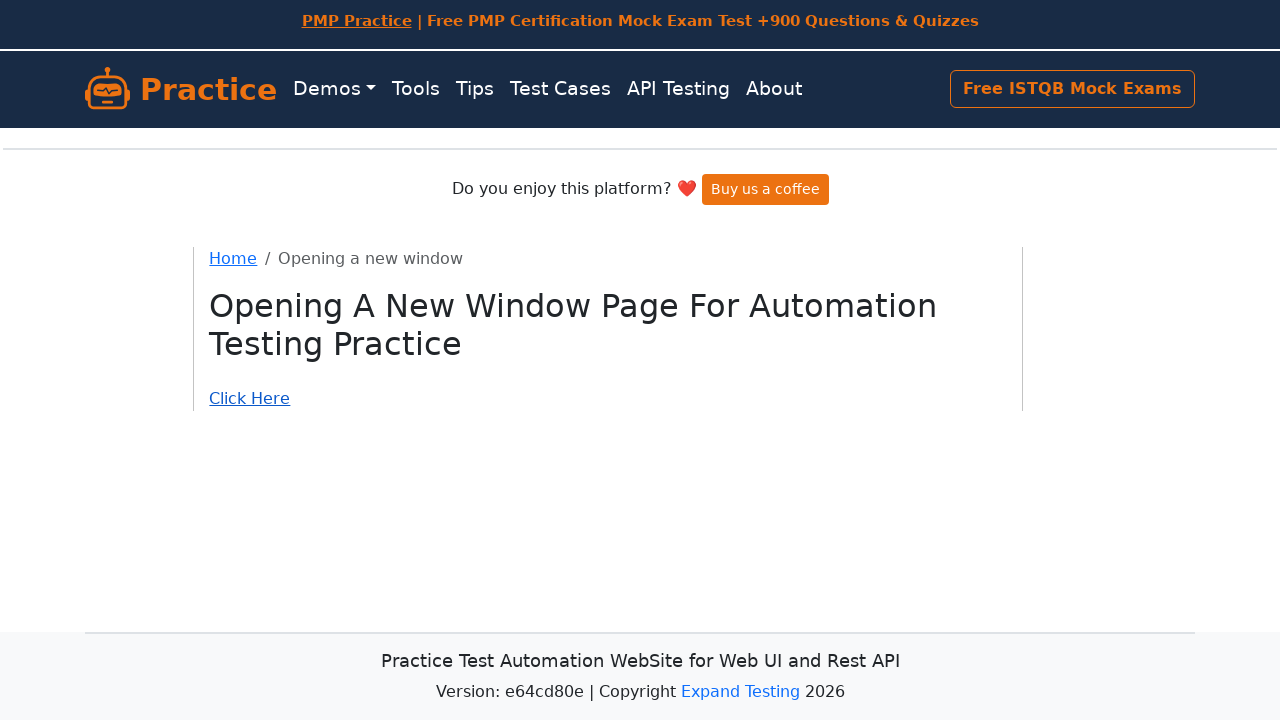

Switched back to original page/window
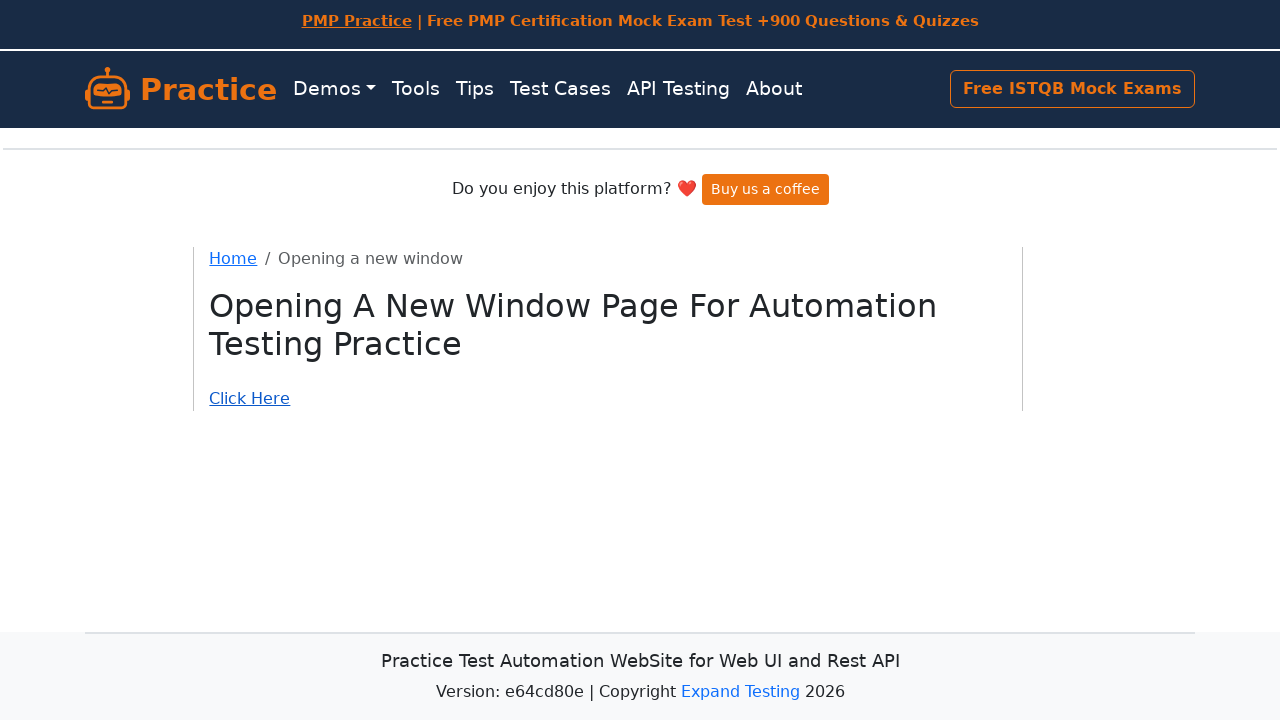

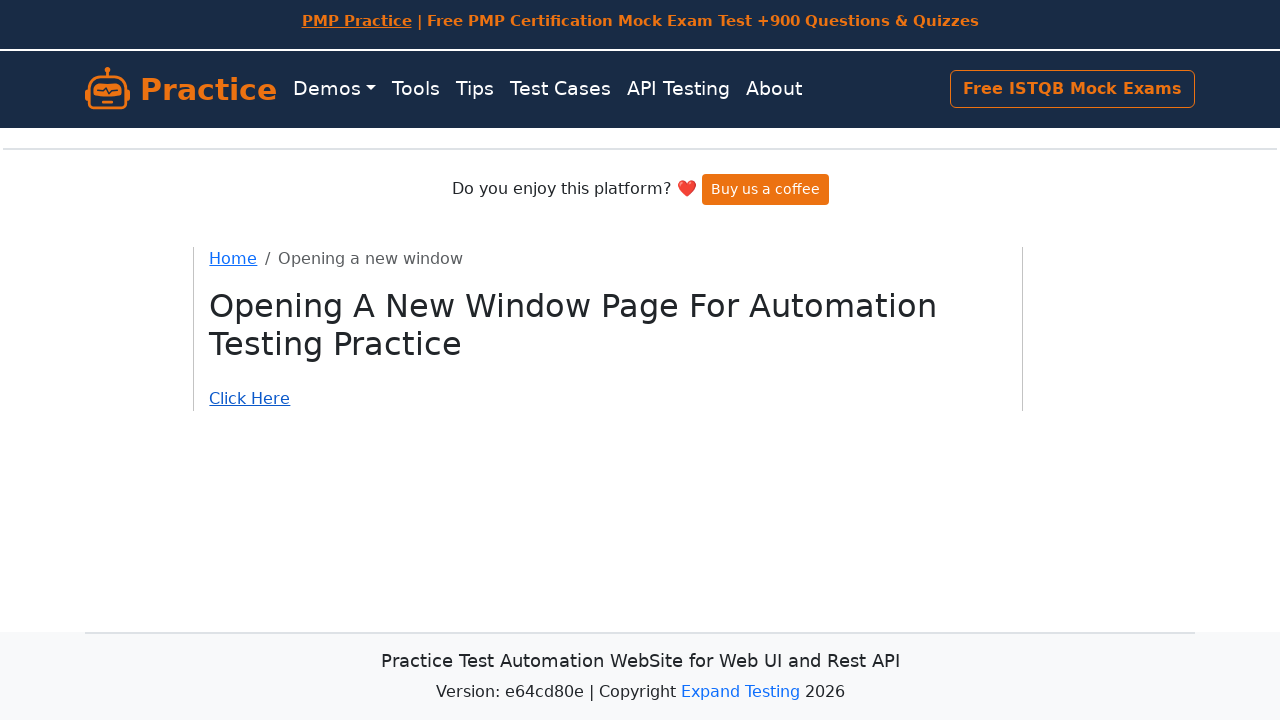